Tests that clicking Clear completed removes completed items from the list

Starting URL: https://demo.playwright.dev/todomvc

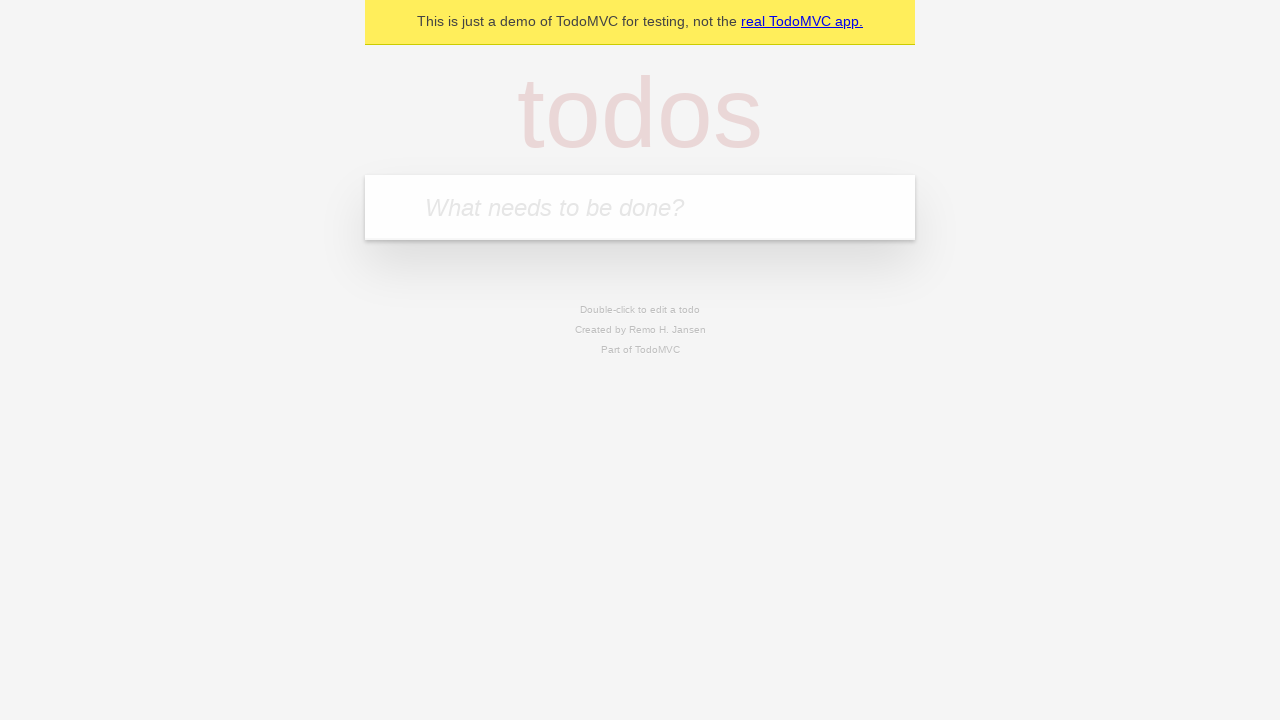

Filled todo input with 'buy some cheese' on internal:attr=[placeholder="What needs to be done?"i]
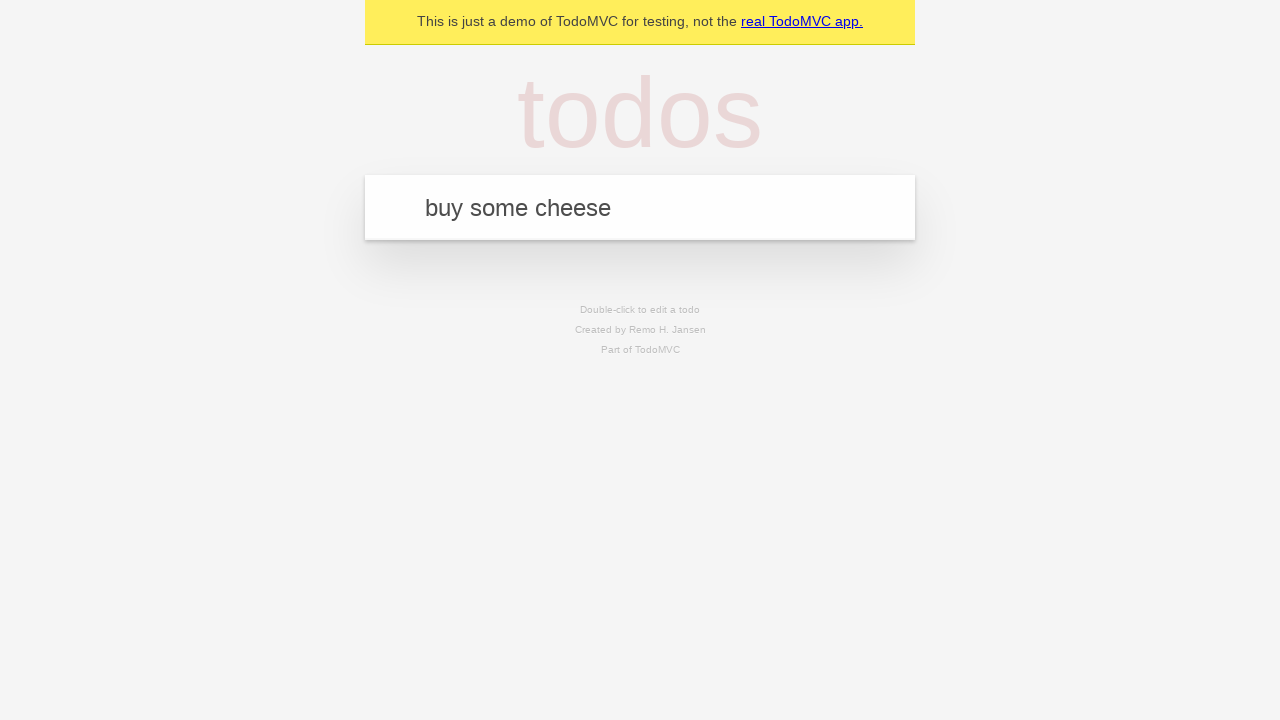

Pressed Enter to add first todo on internal:attr=[placeholder="What needs to be done?"i]
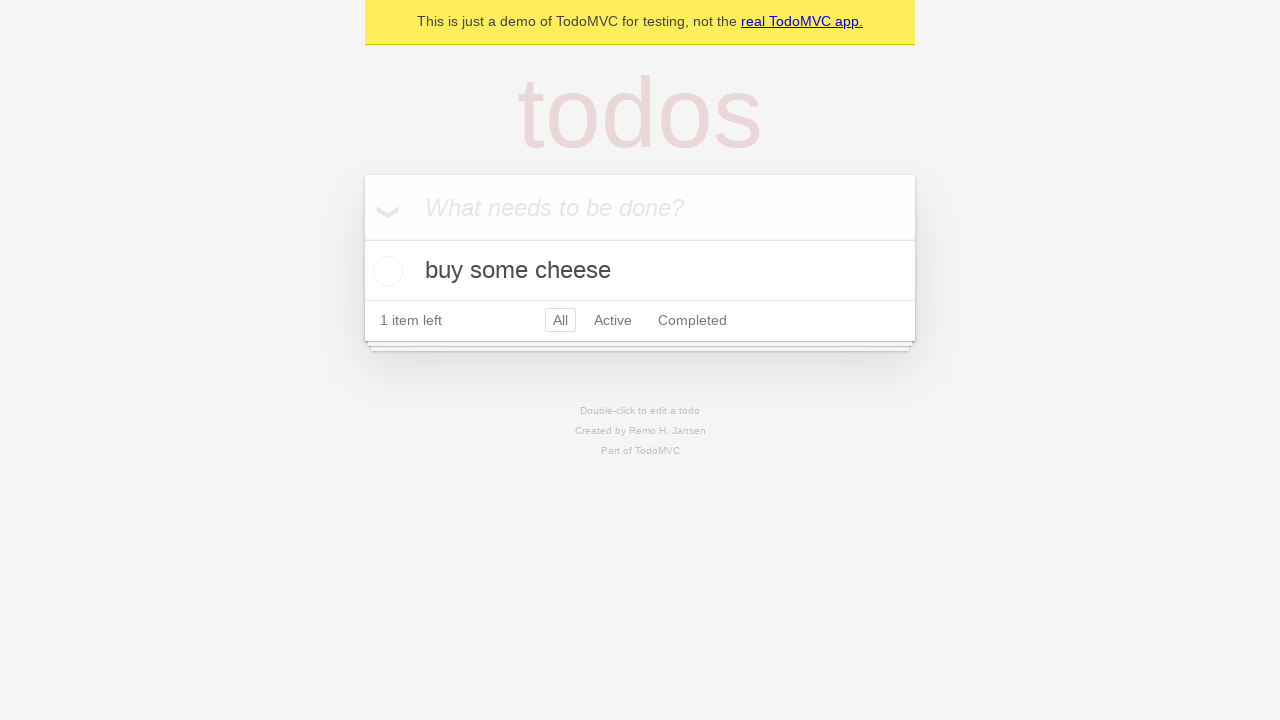

Filled todo input with 'feed the cat' on internal:attr=[placeholder="What needs to be done?"i]
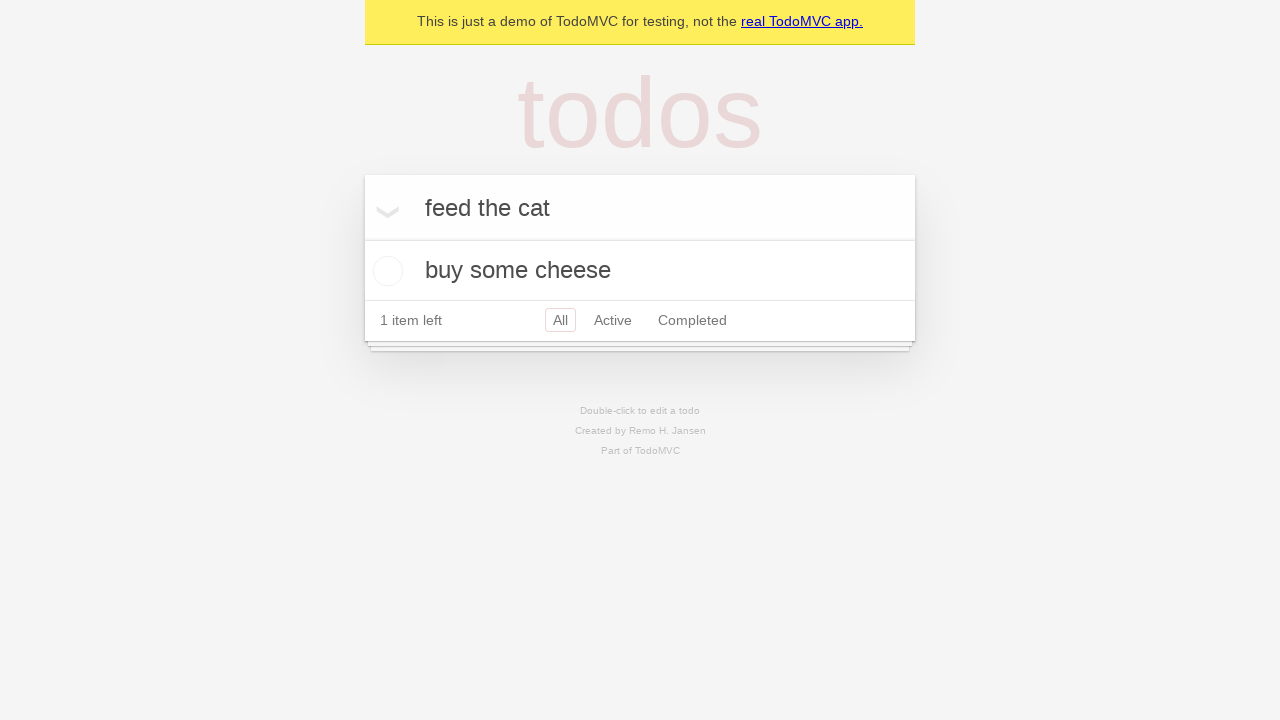

Pressed Enter to add second todo on internal:attr=[placeholder="What needs to be done?"i]
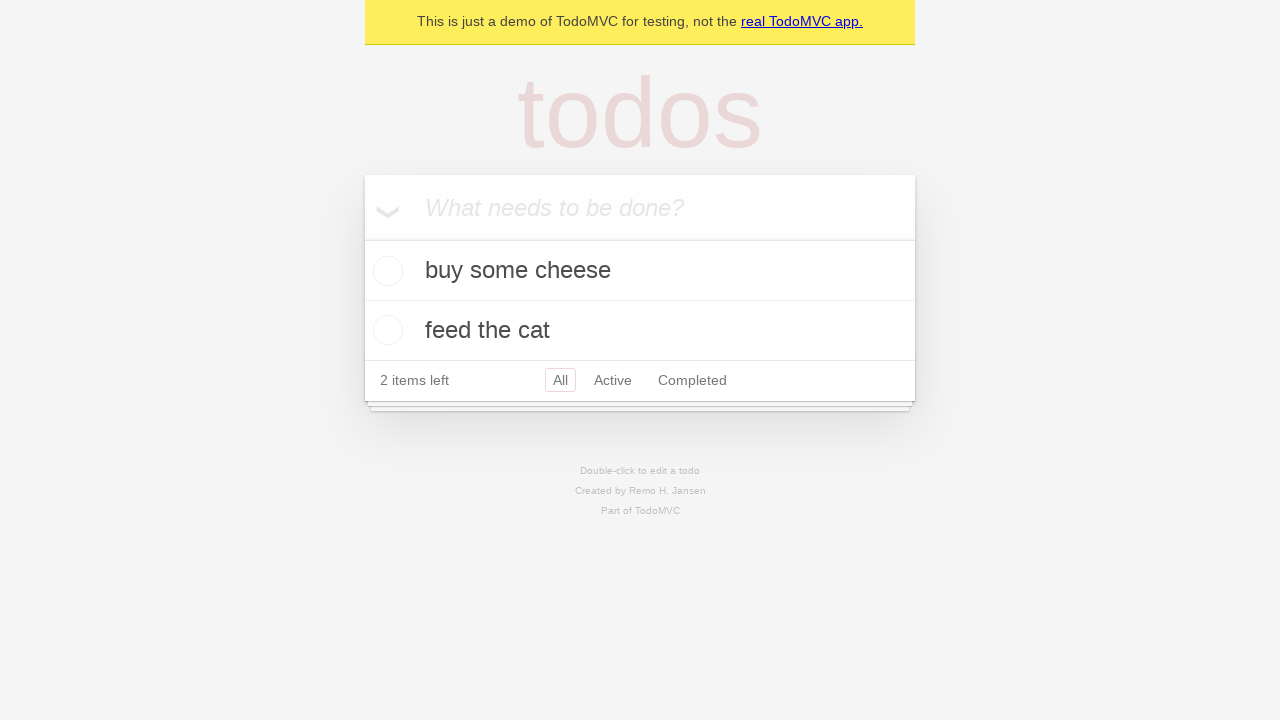

Filled todo input with 'book a doctors appointment' on internal:attr=[placeholder="What needs to be done?"i]
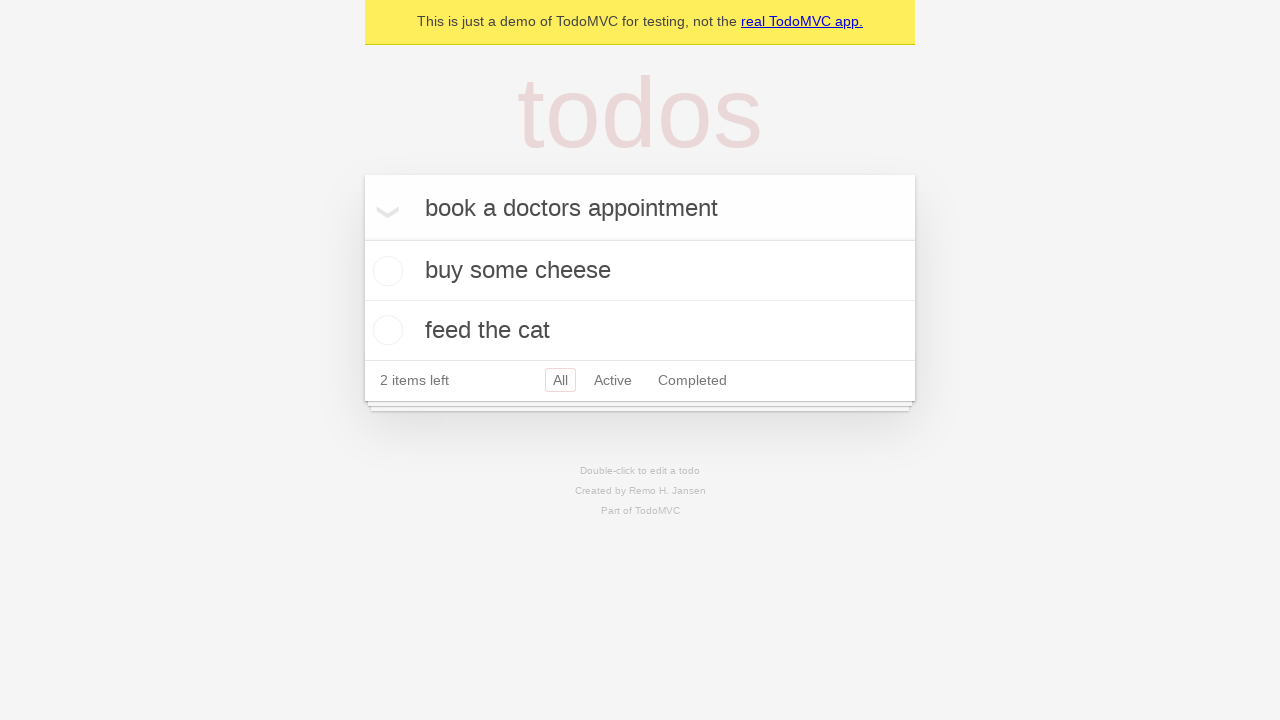

Pressed Enter to add third todo on internal:attr=[placeholder="What needs to be done?"i]
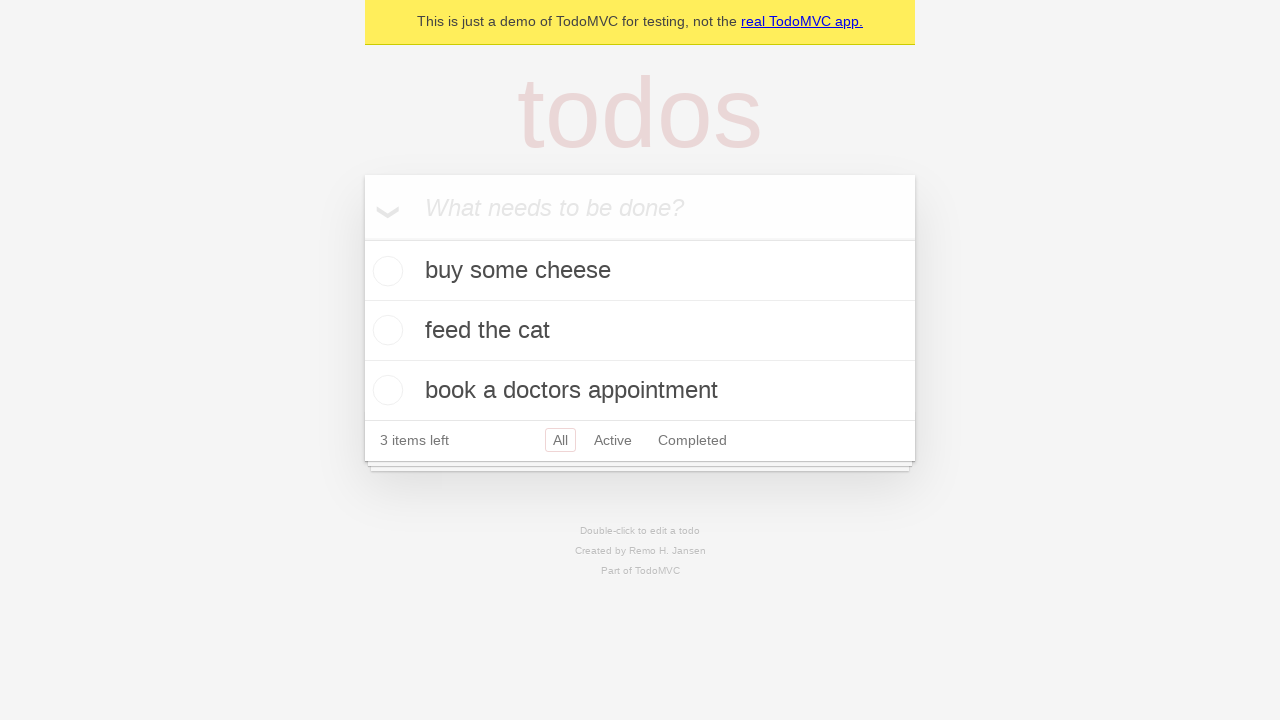

Checked the second todo item (feed the cat) at (385, 330) on internal:testid=[data-testid="todo-item"s] >> nth=1 >> internal:role=checkbox
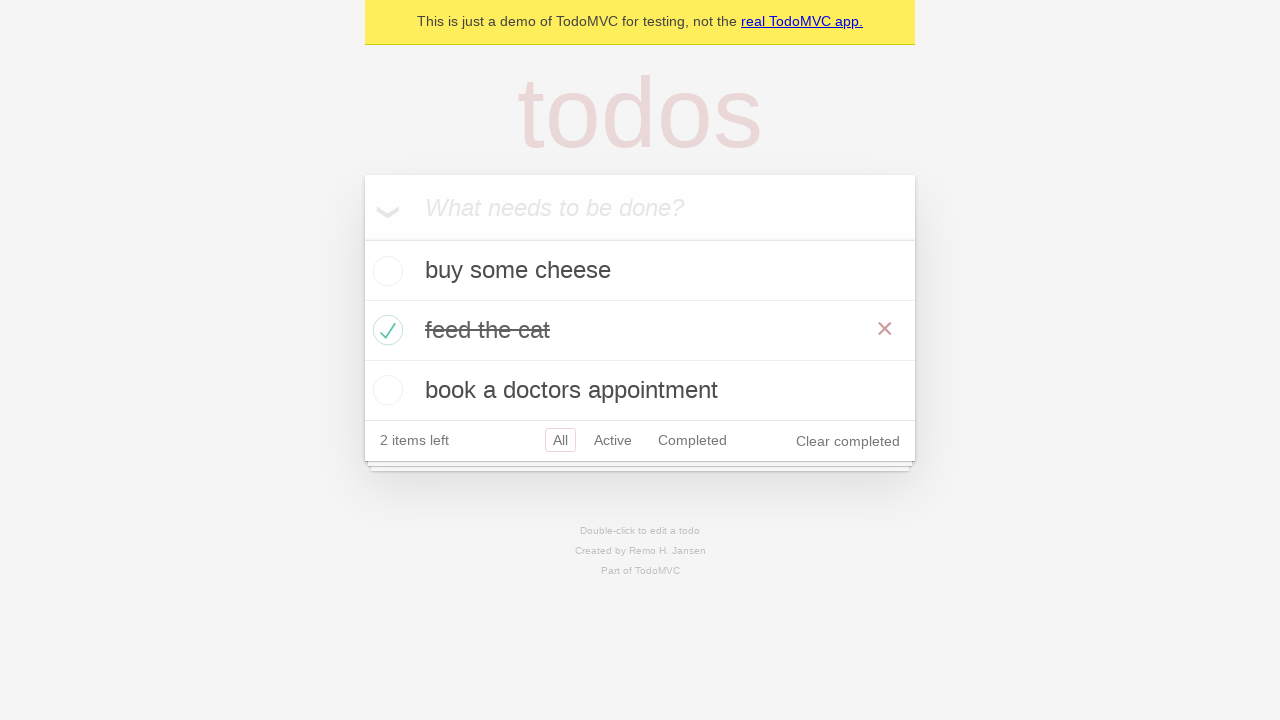

Clicked 'Clear completed' button to remove completed items at (848, 441) on internal:role=button[name="Clear completed"i]
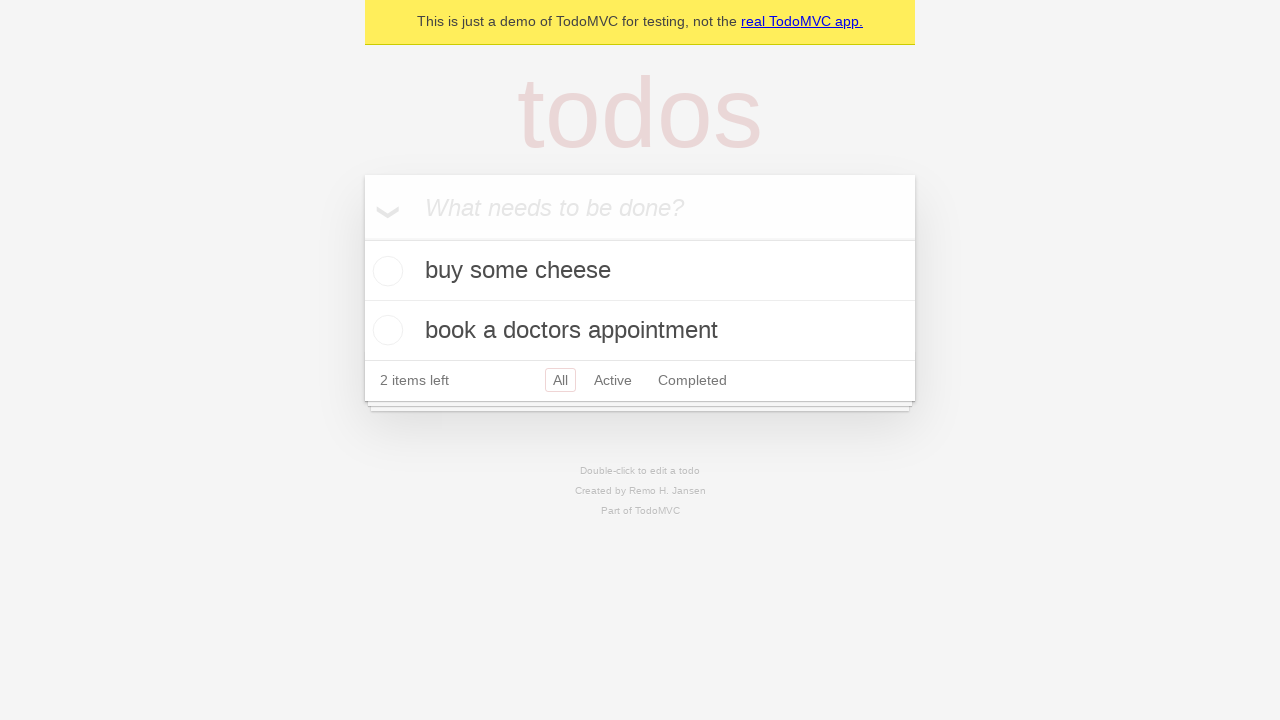

Waited for completed item to be removed from the list
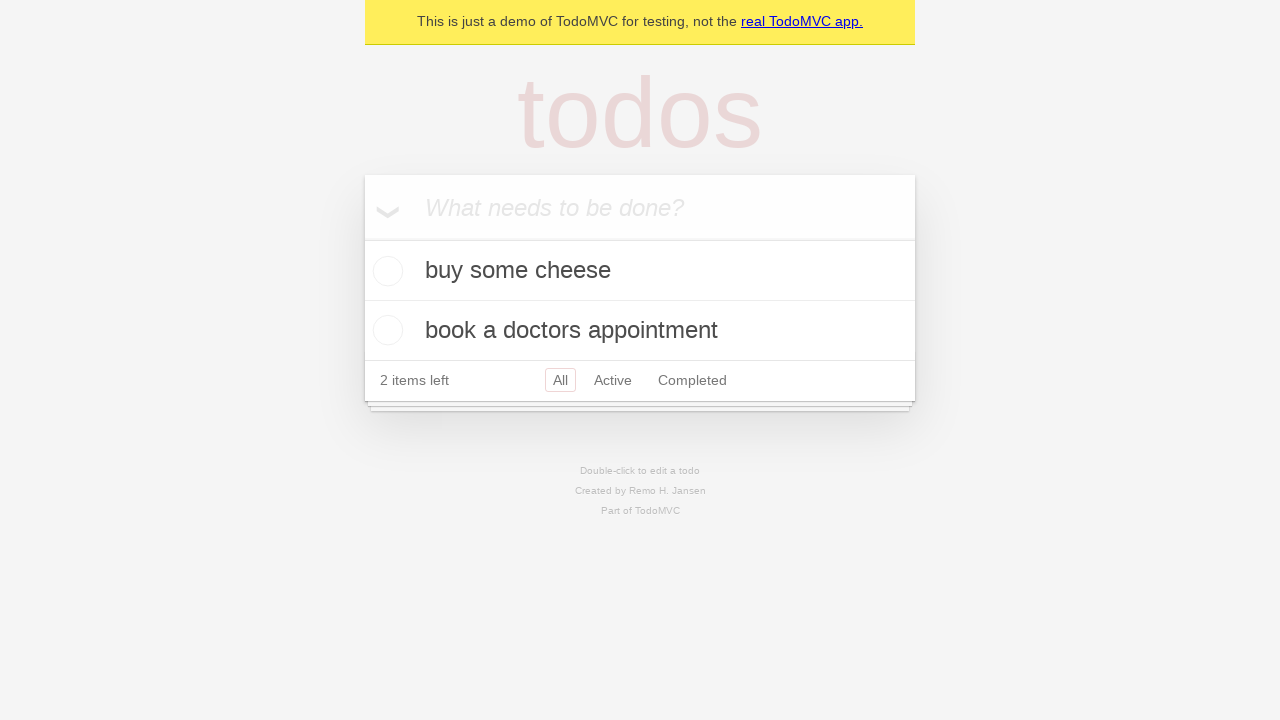

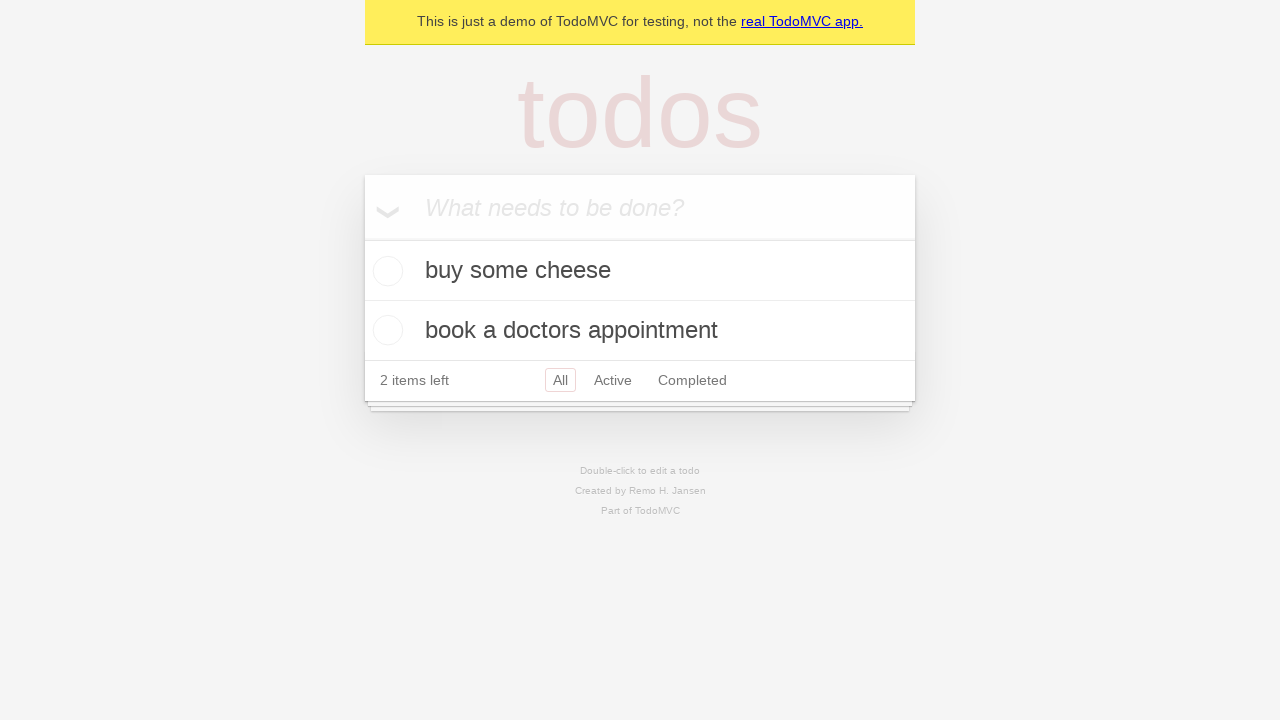